Tests the "Get started" link navigation by clicking it and verifying the Installation heading becomes visible

Starting URL: https://playwright.dev/

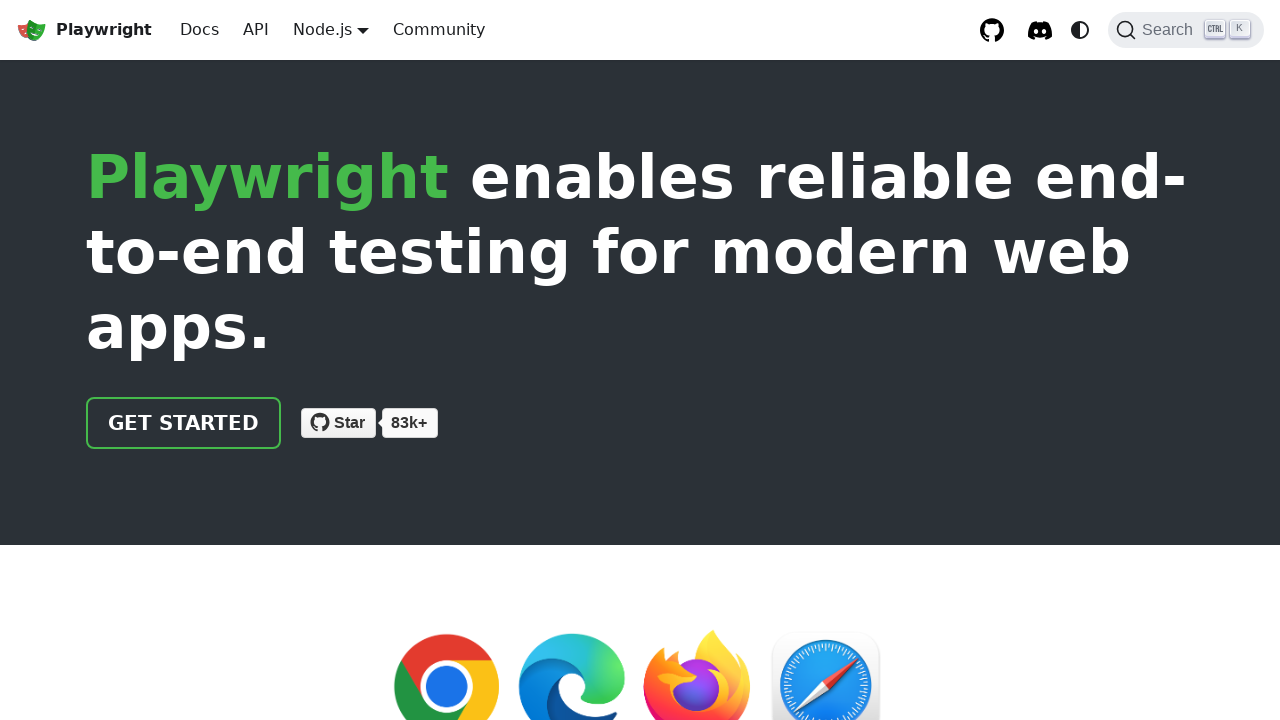

Clicked the 'Get started' link at (184, 423) on text=Get started
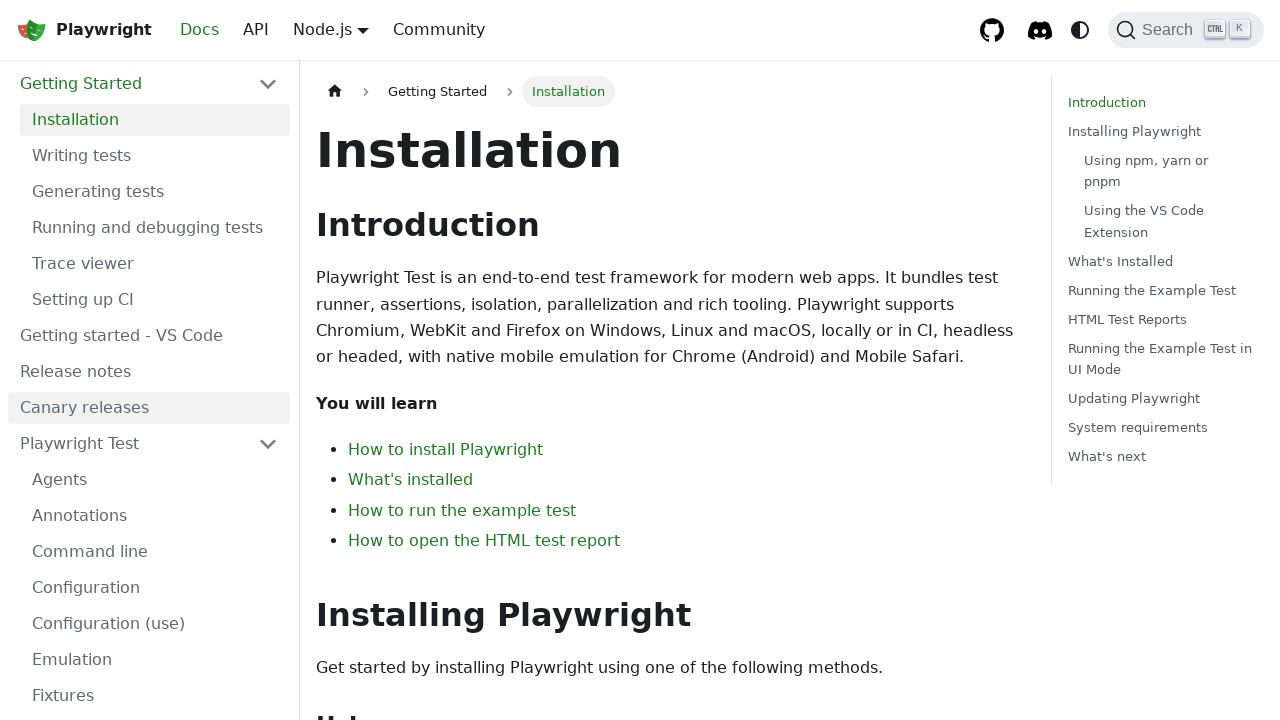

Installation heading loaded and became visible
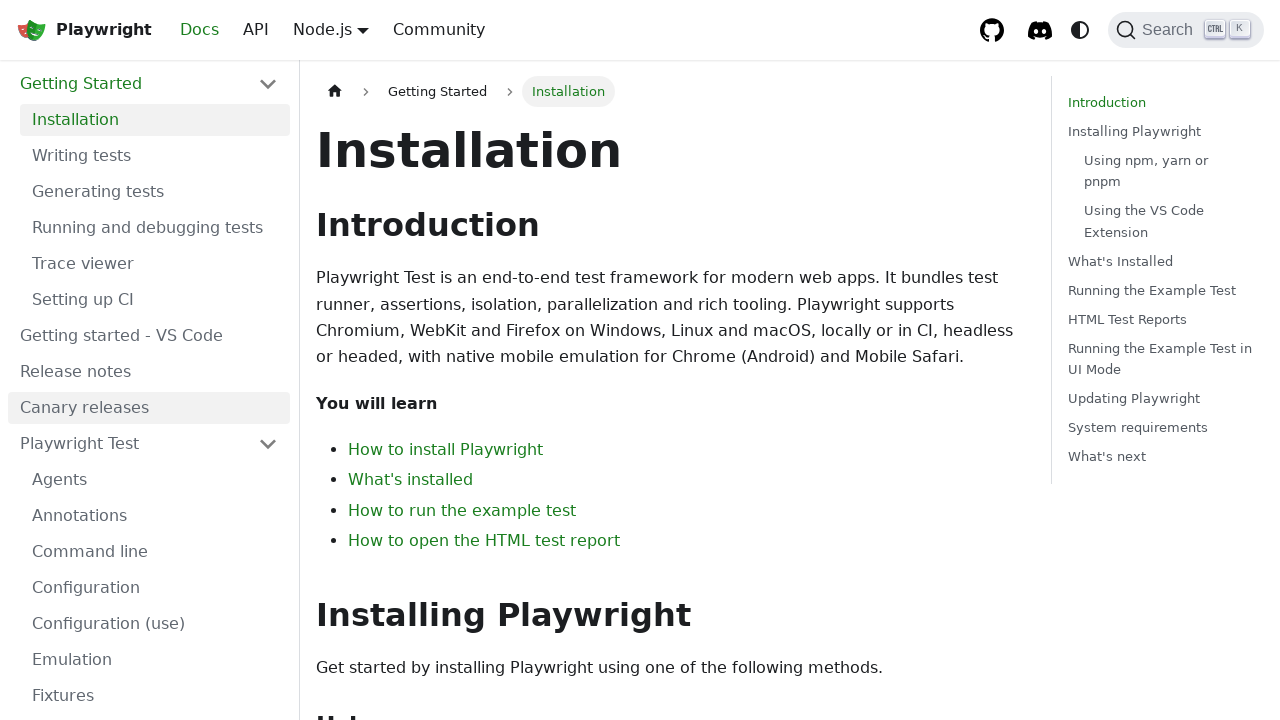

Verified that the Installation heading is visible
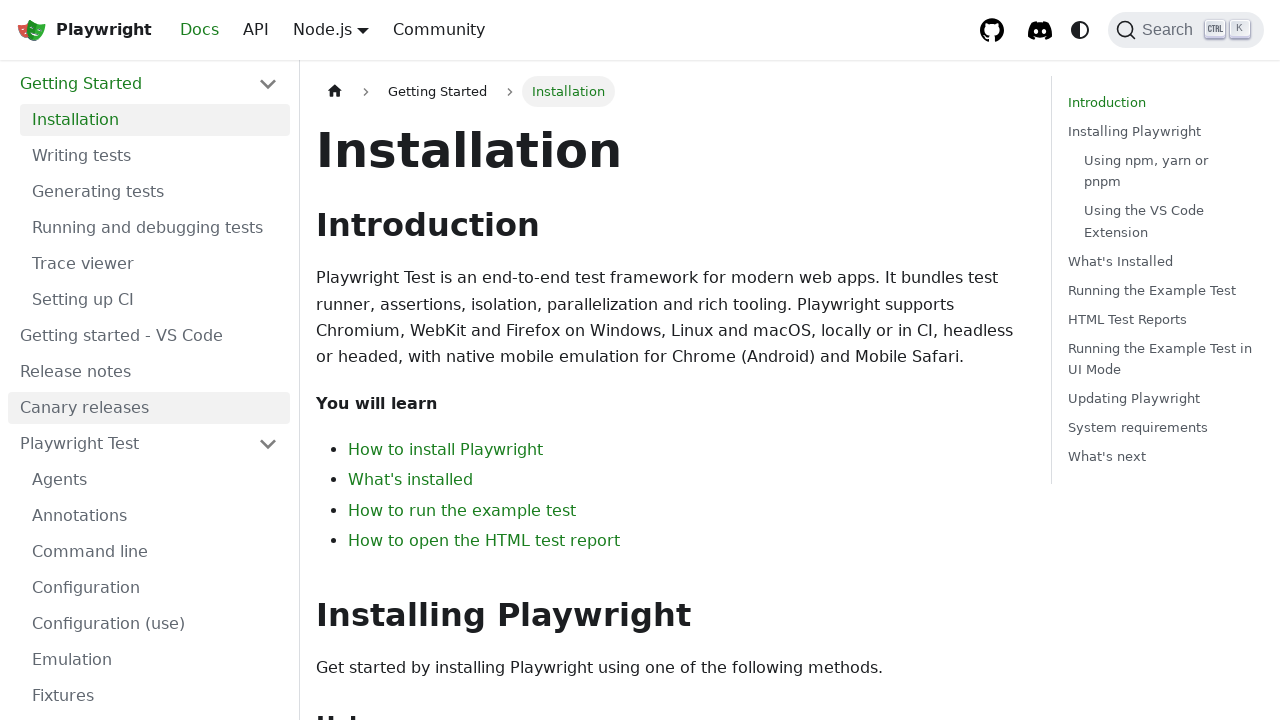

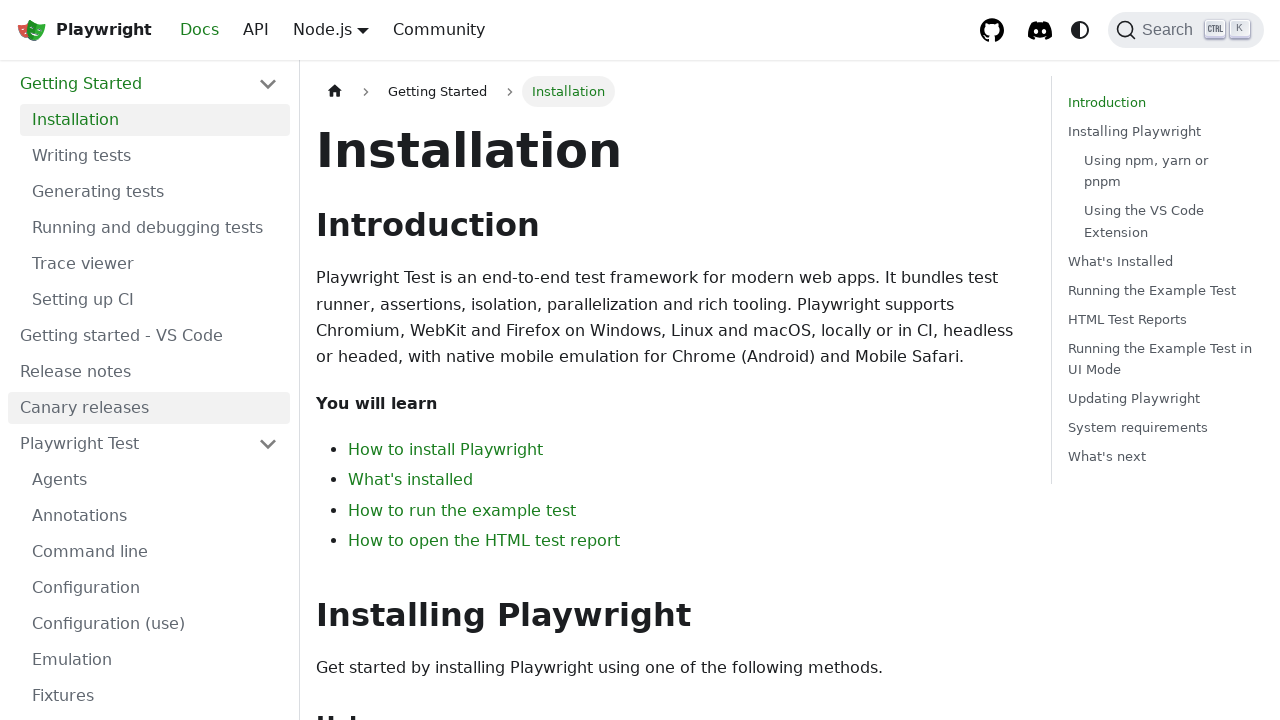